Tests checkbox functionality by verifying initial states and toggling checkboxes to verify state changes

Starting URL: https://the-internet.herokuapp.com/checkboxes

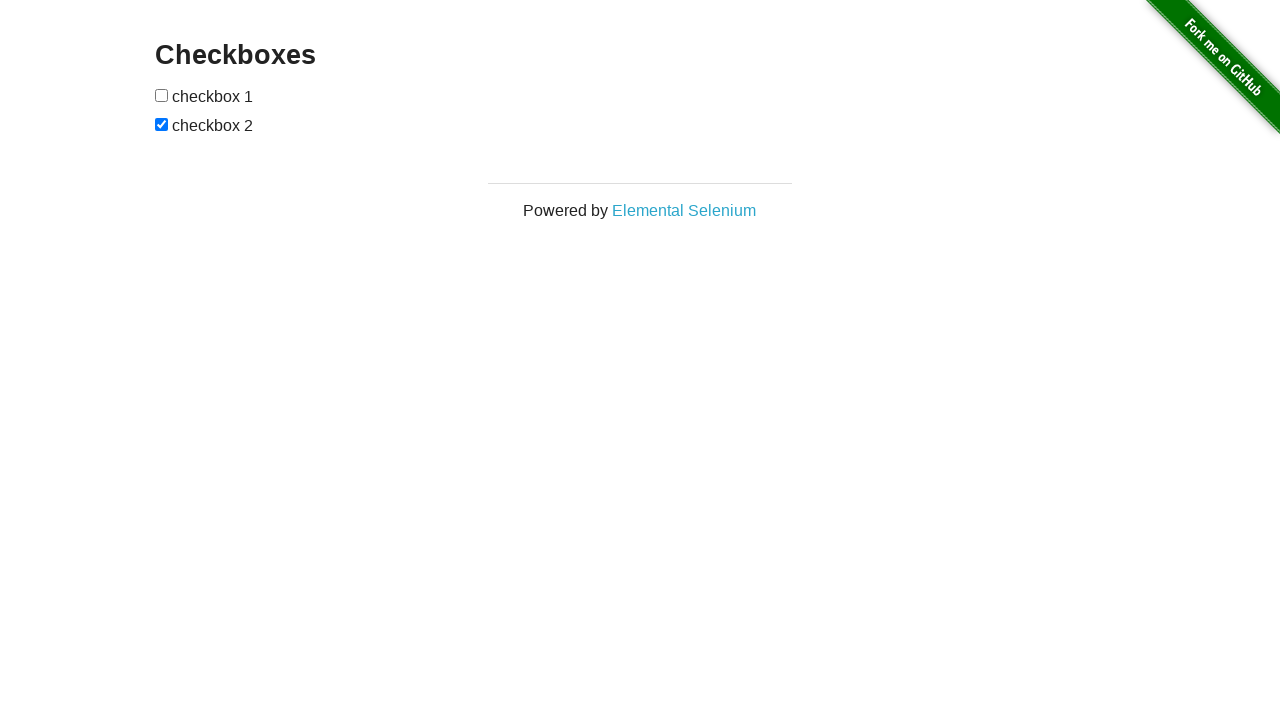

Navigated to checkbox test page
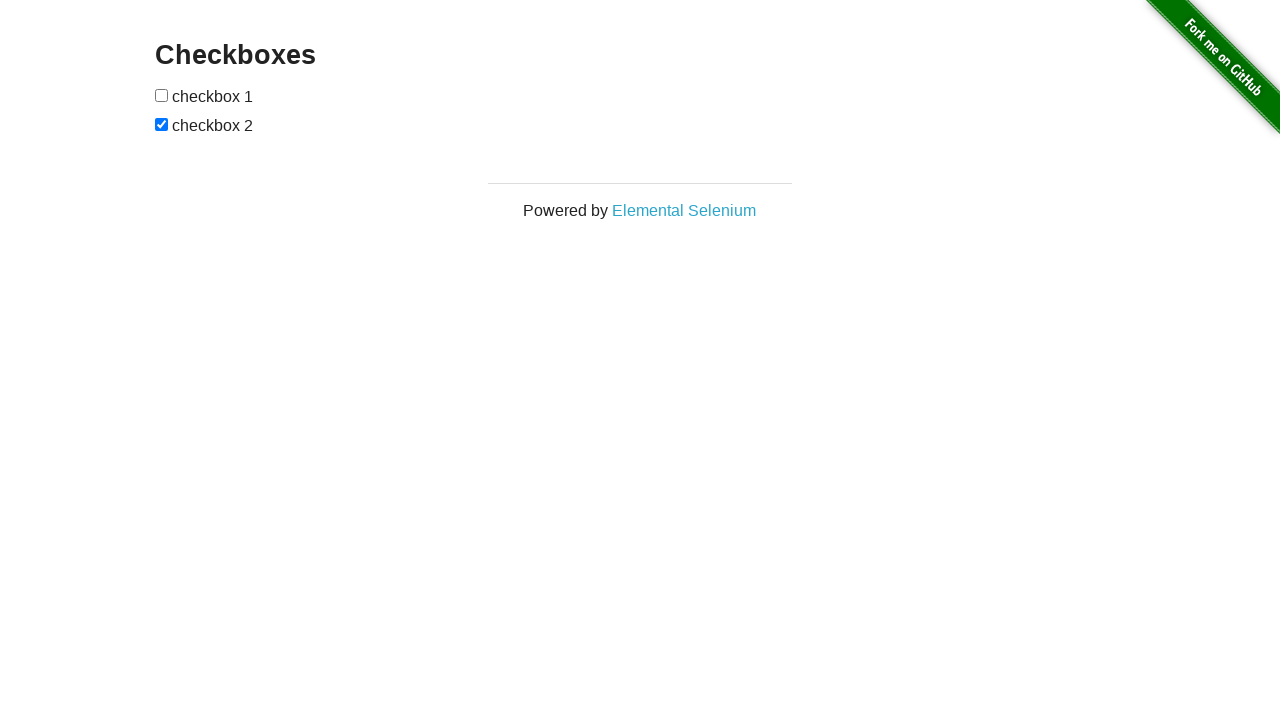

Located first checkbox element
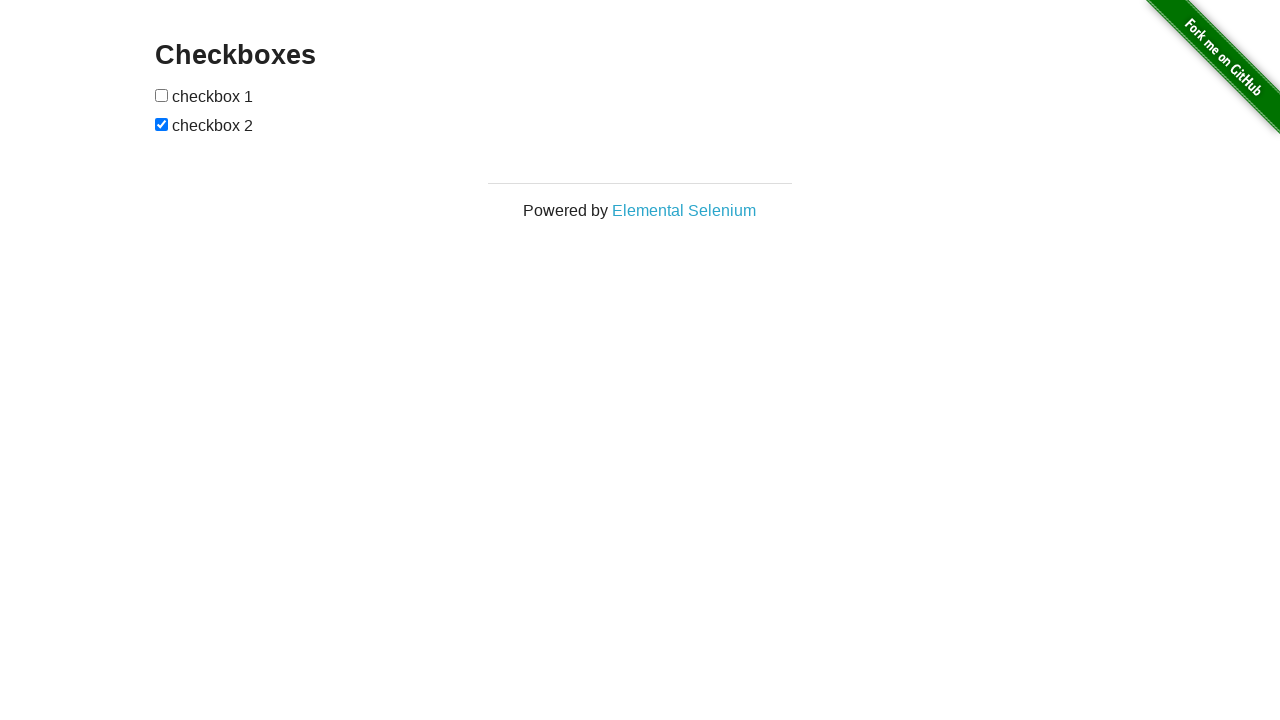

Located second checkbox element
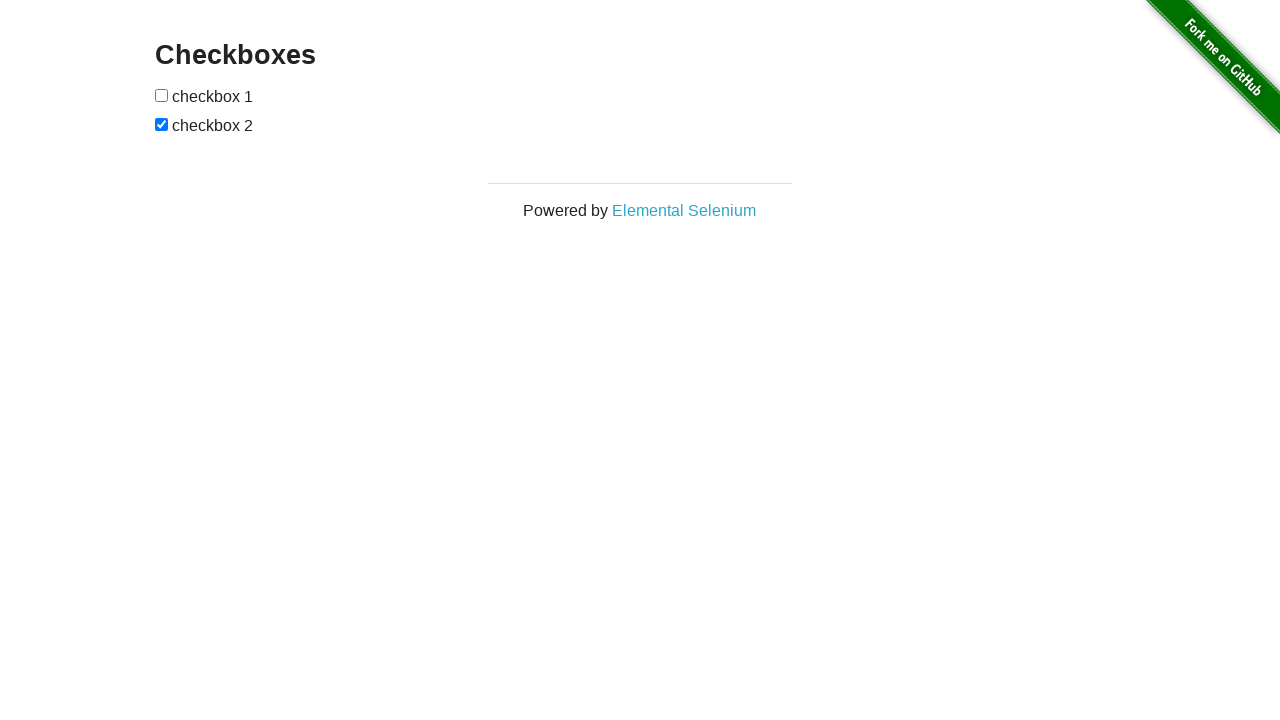

Verified checkbox2 is initially checked
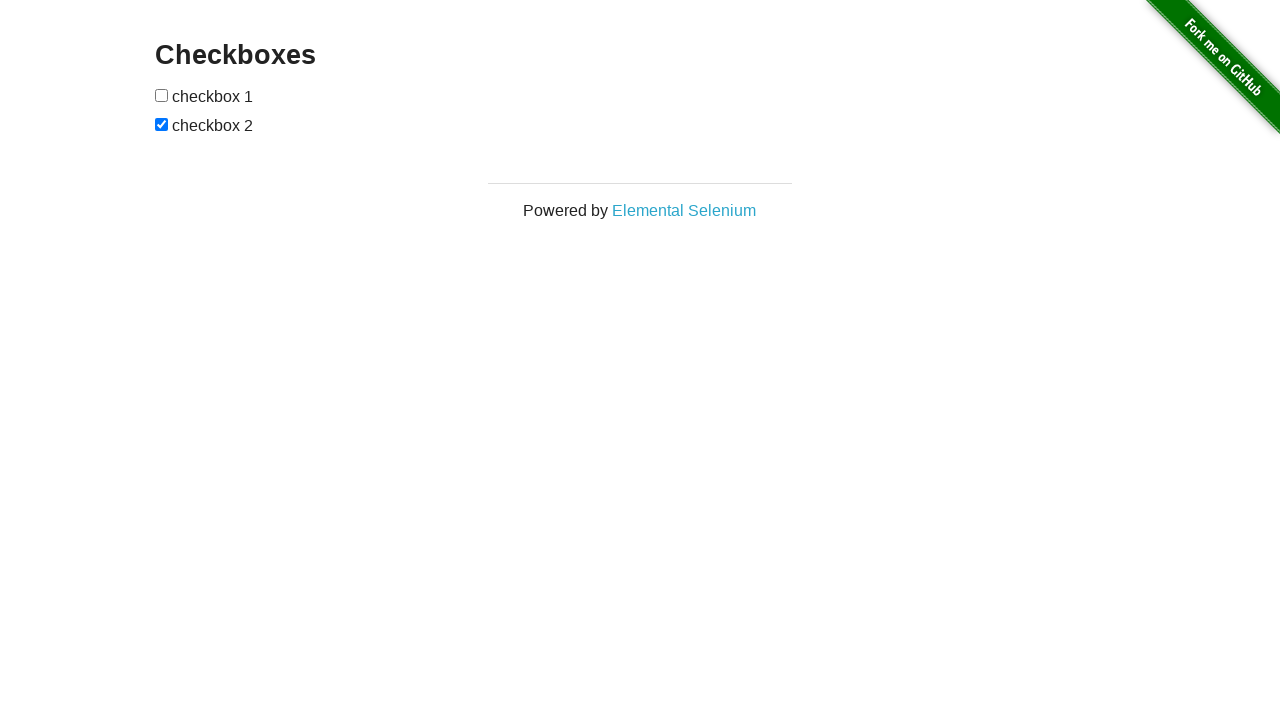

Verified checkbox1 is initially unchecked
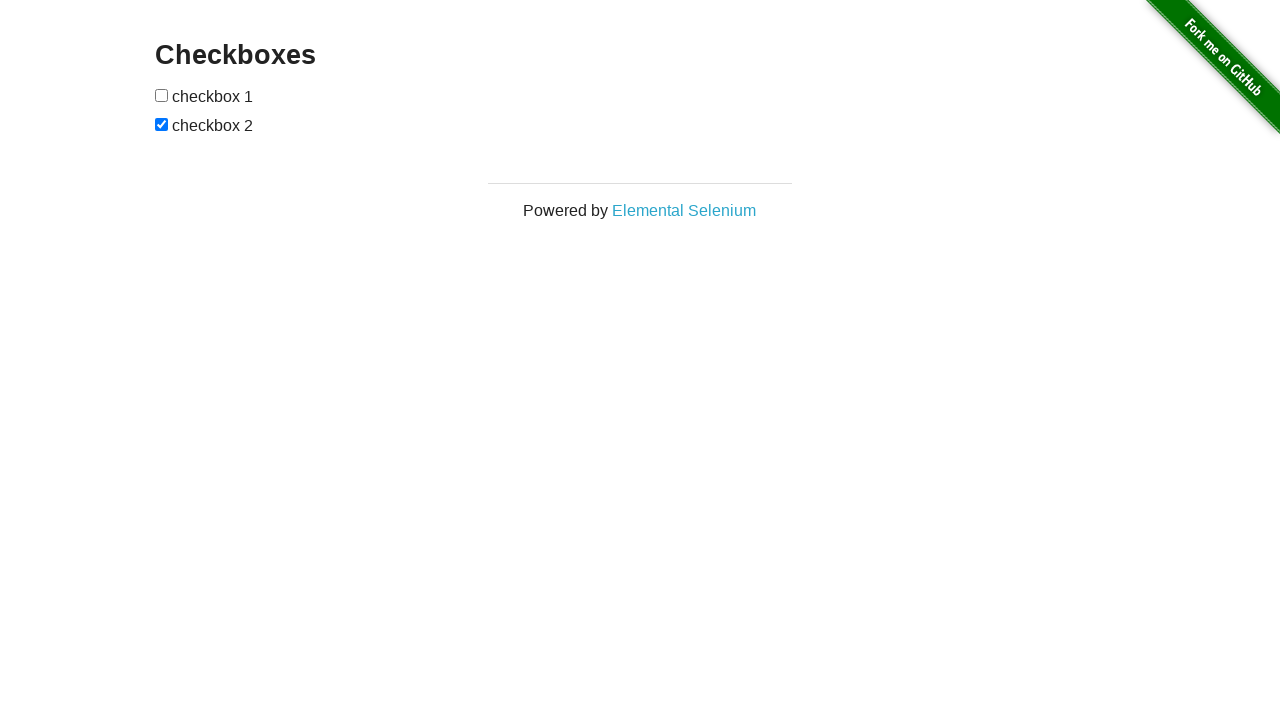

Clicked checkbox1 to toggle it at (162, 95) on xpath=//form/input[1]
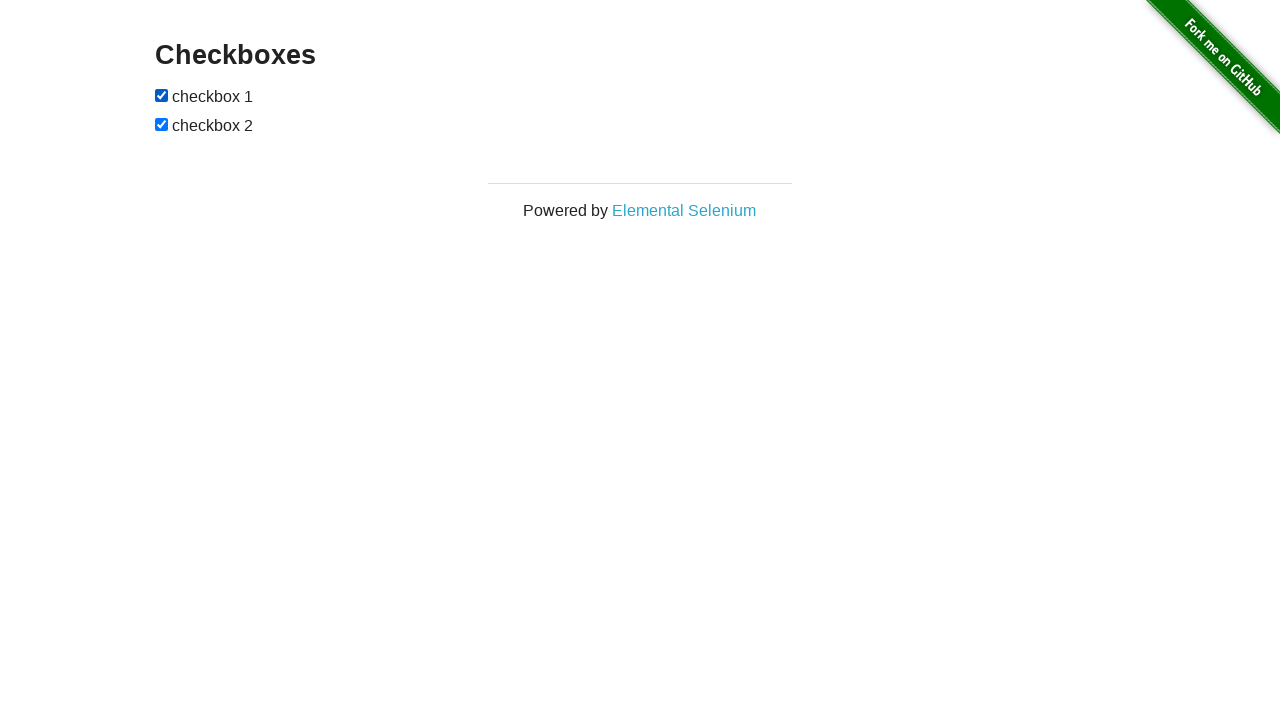

Clicked checkbox2 to toggle it at (162, 124) on xpath=//form/input[2]
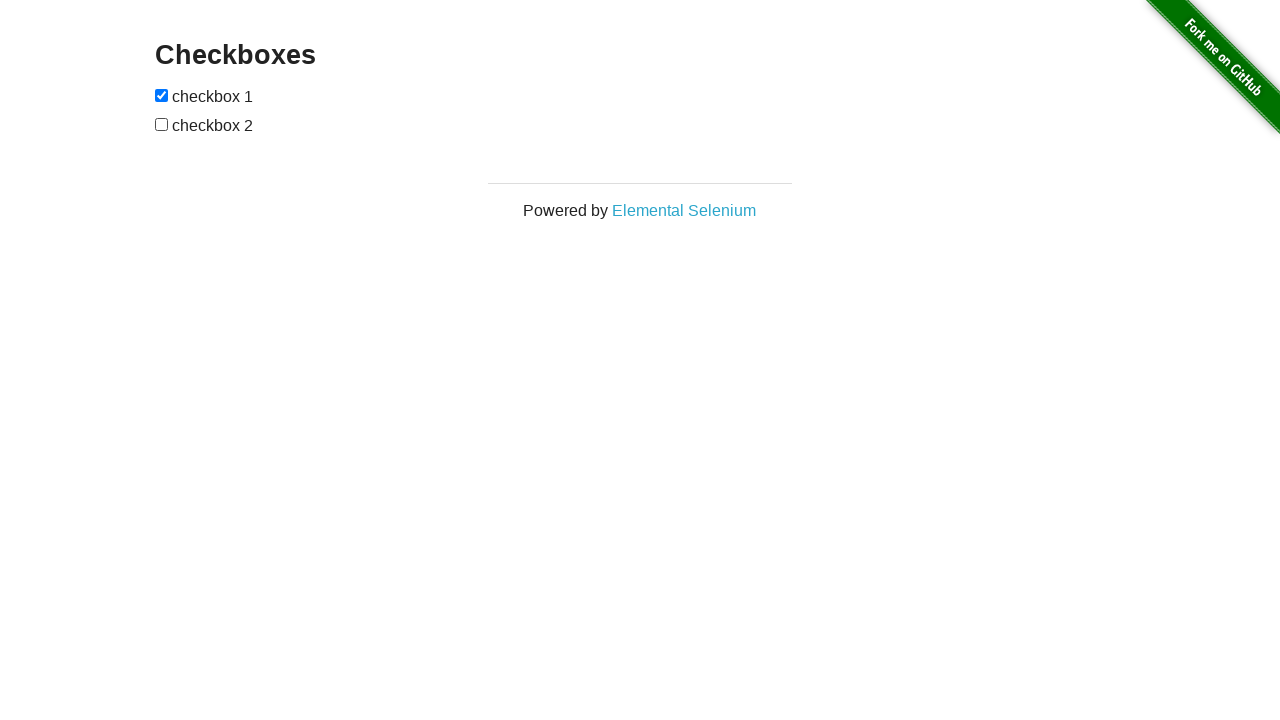

Verified checkbox2 is now unchecked after toggle
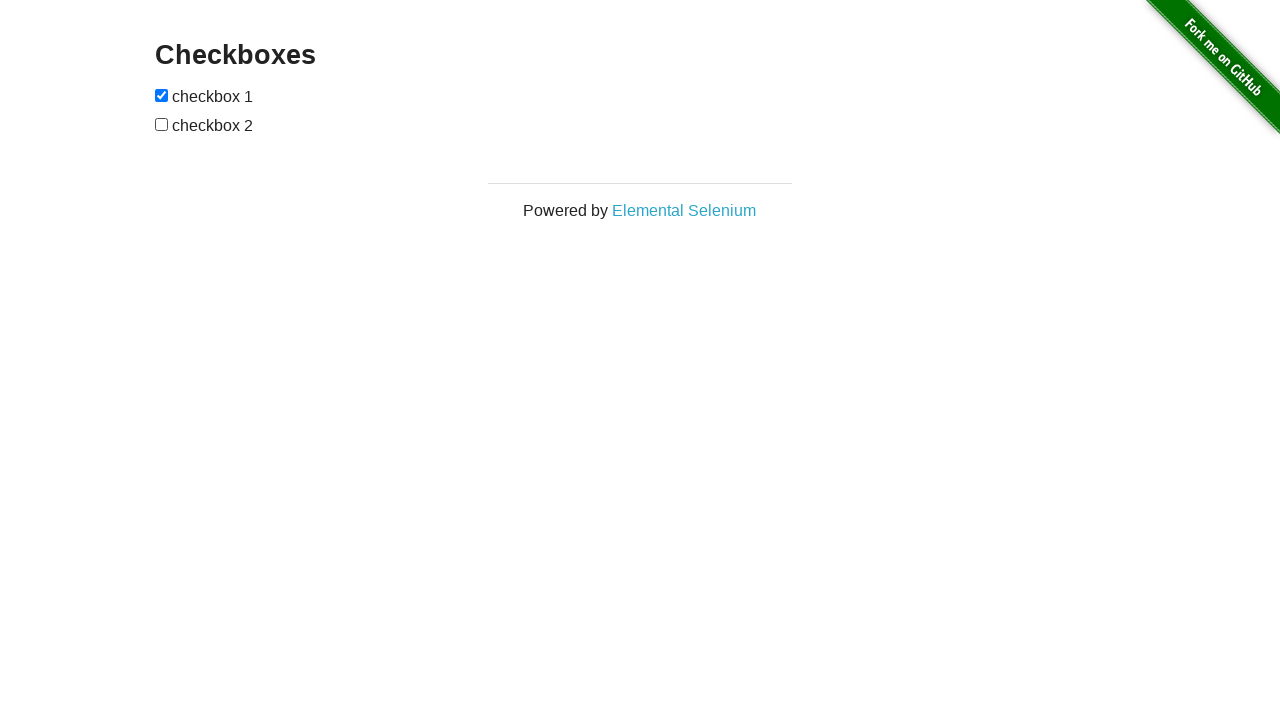

Verified checkbox1 is now checked after toggle
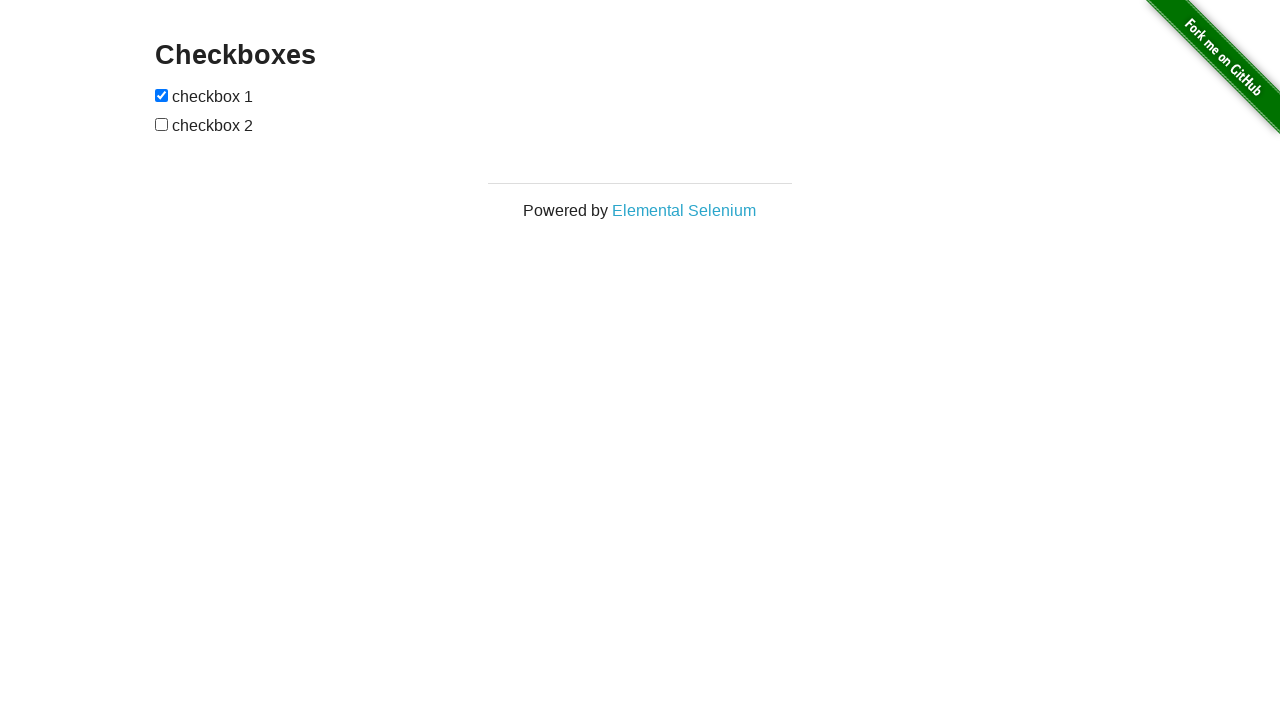

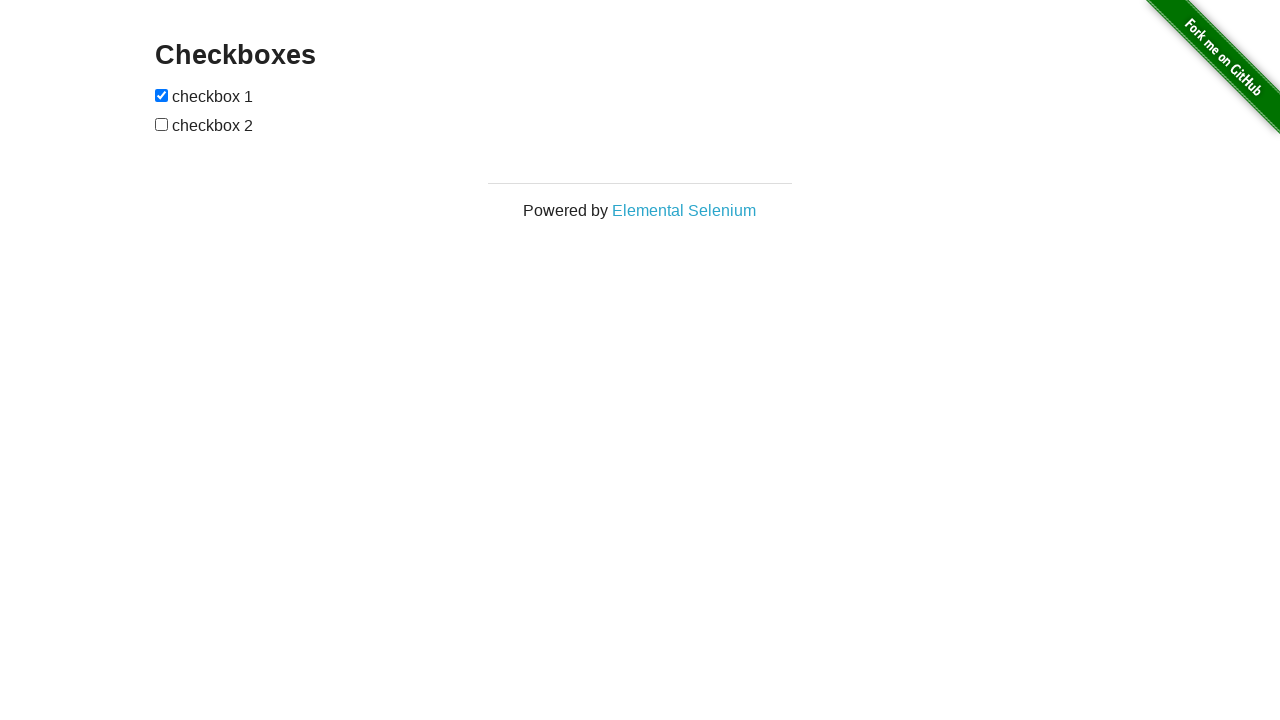